Tests basic form interactions by filling text input, password, and textarea fields, and verifies that the disabled field is not enabled

Starting URL: https://www.selenium.dev/selenium/web/web-form.html

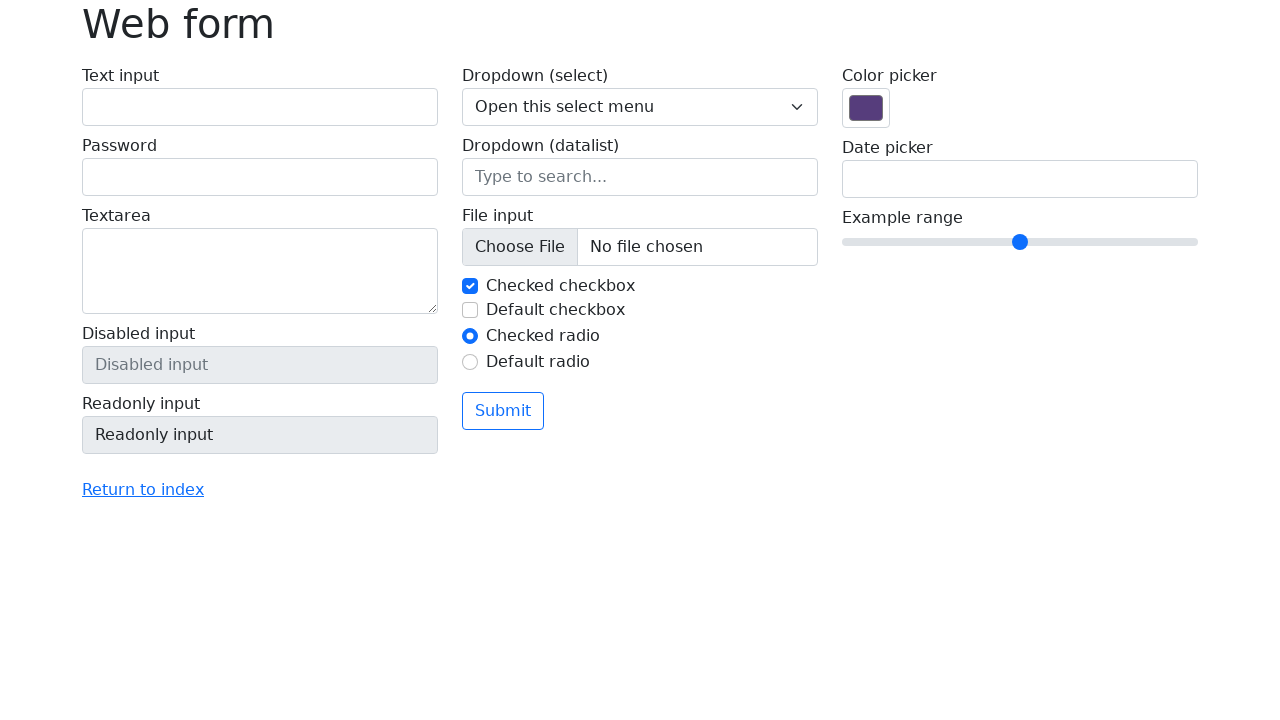

Filled text input field with 'Hello' on input[name='my-text']
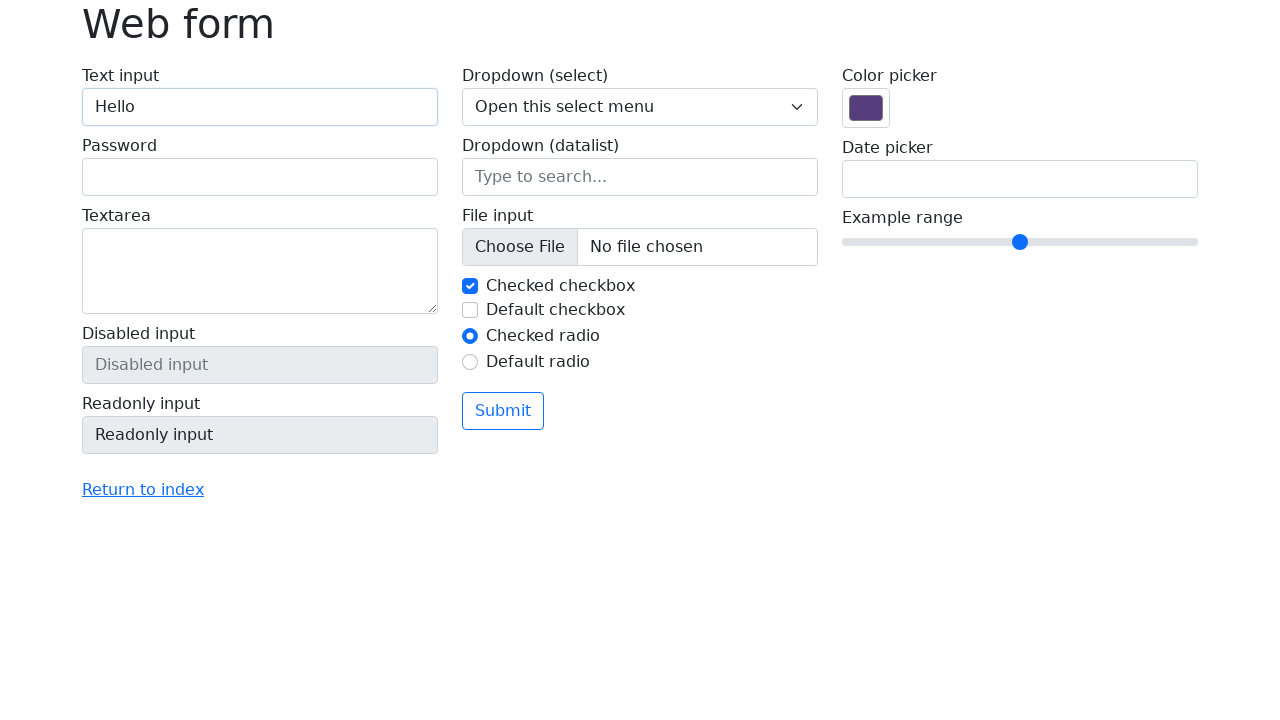

Filled password field with 'Here we go' on input[name='my-password']
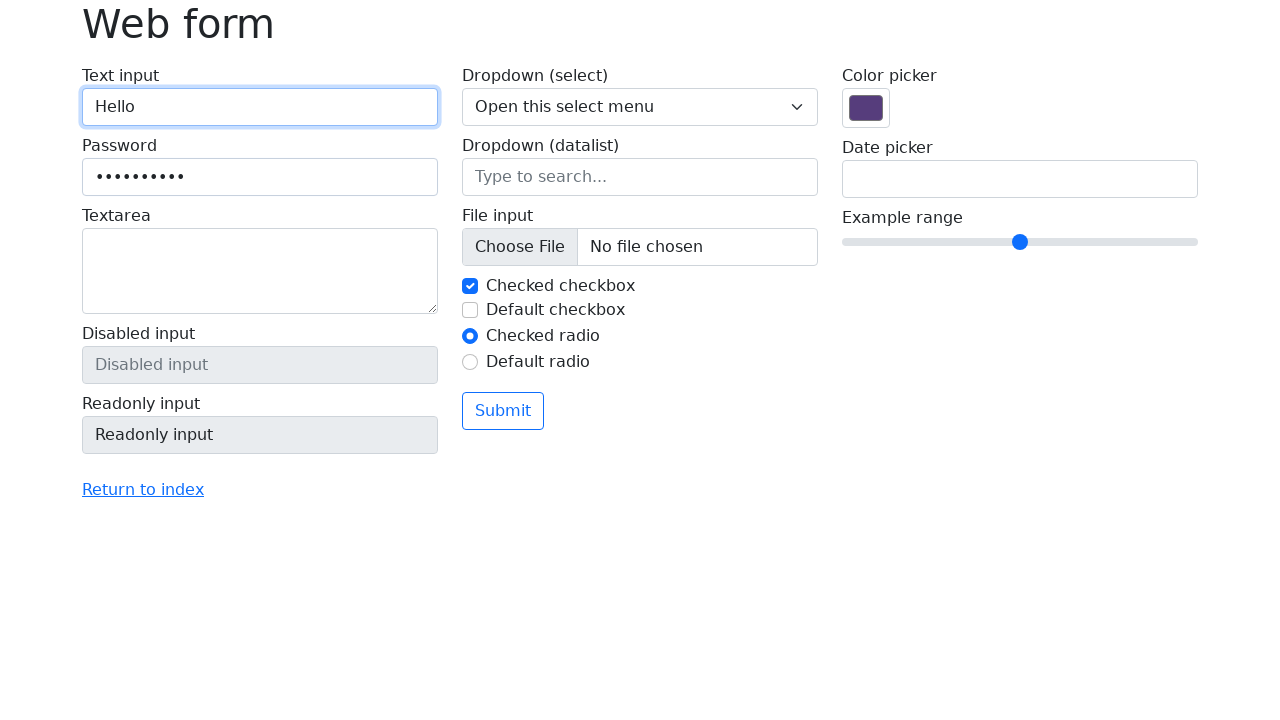

Filled textarea field with 'Repeat once again' on textarea[name='my-textarea']
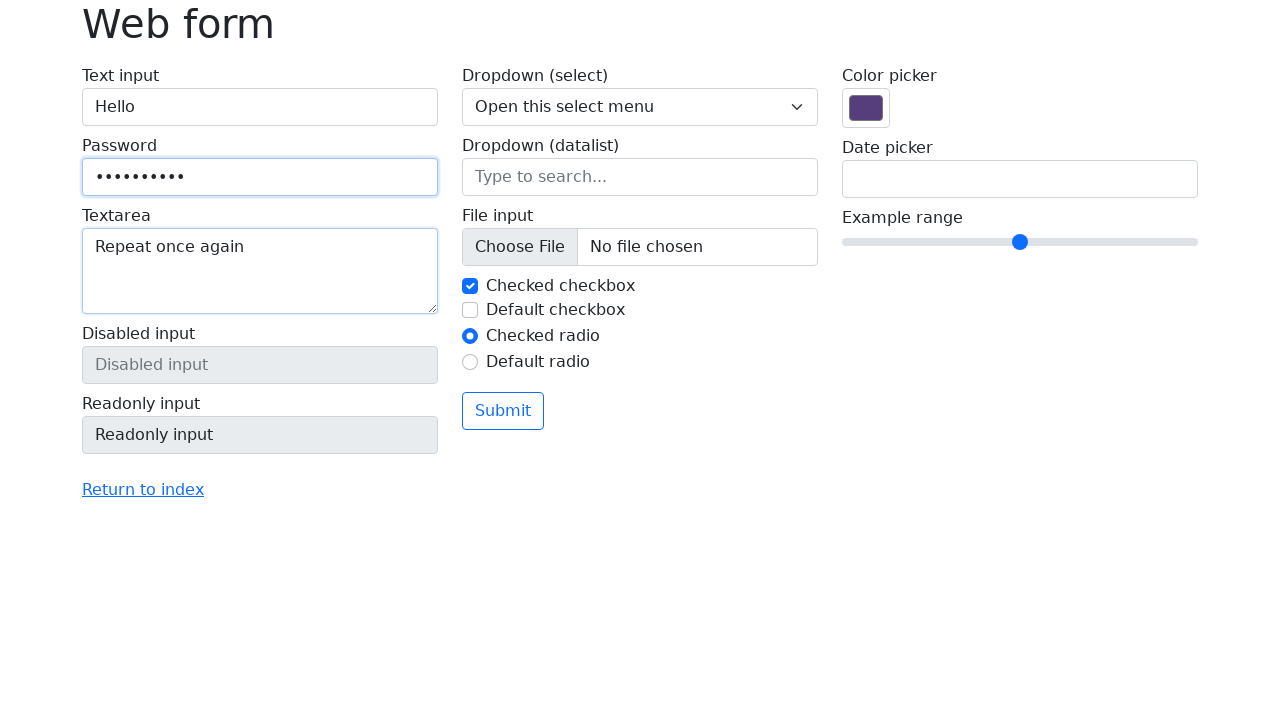

Located disabled input field
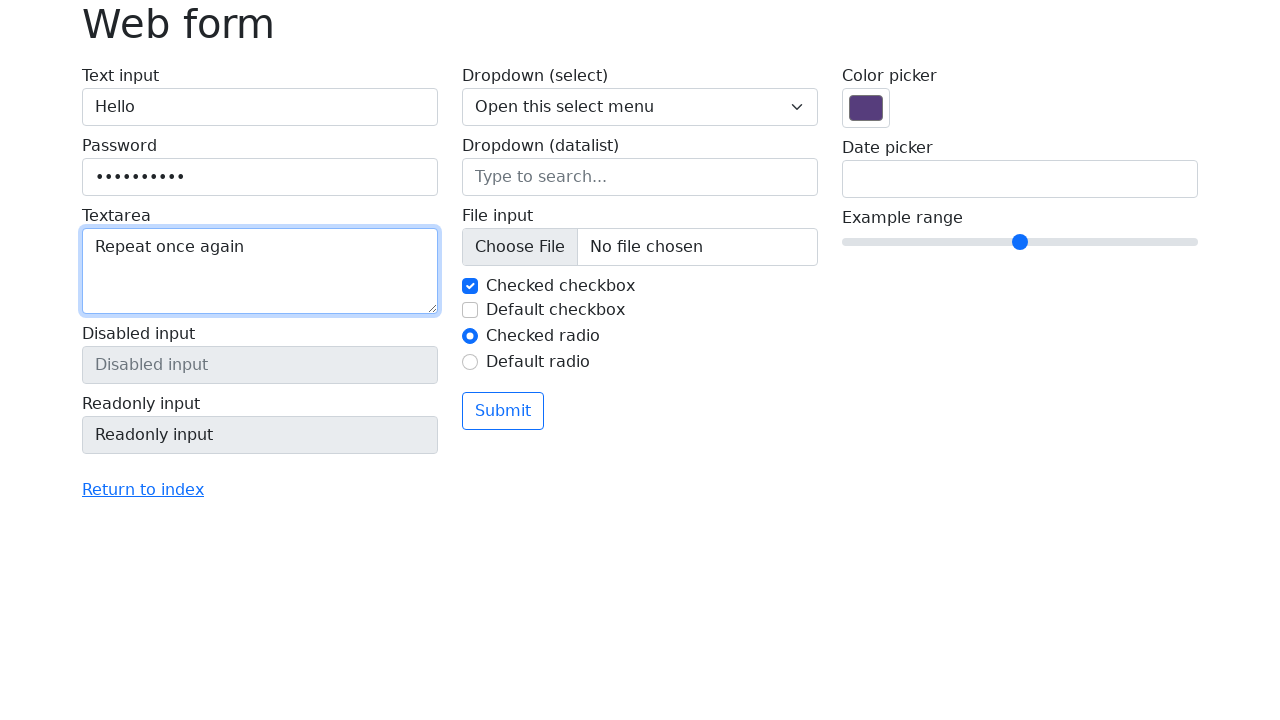

Verified that disabled field is not enabled
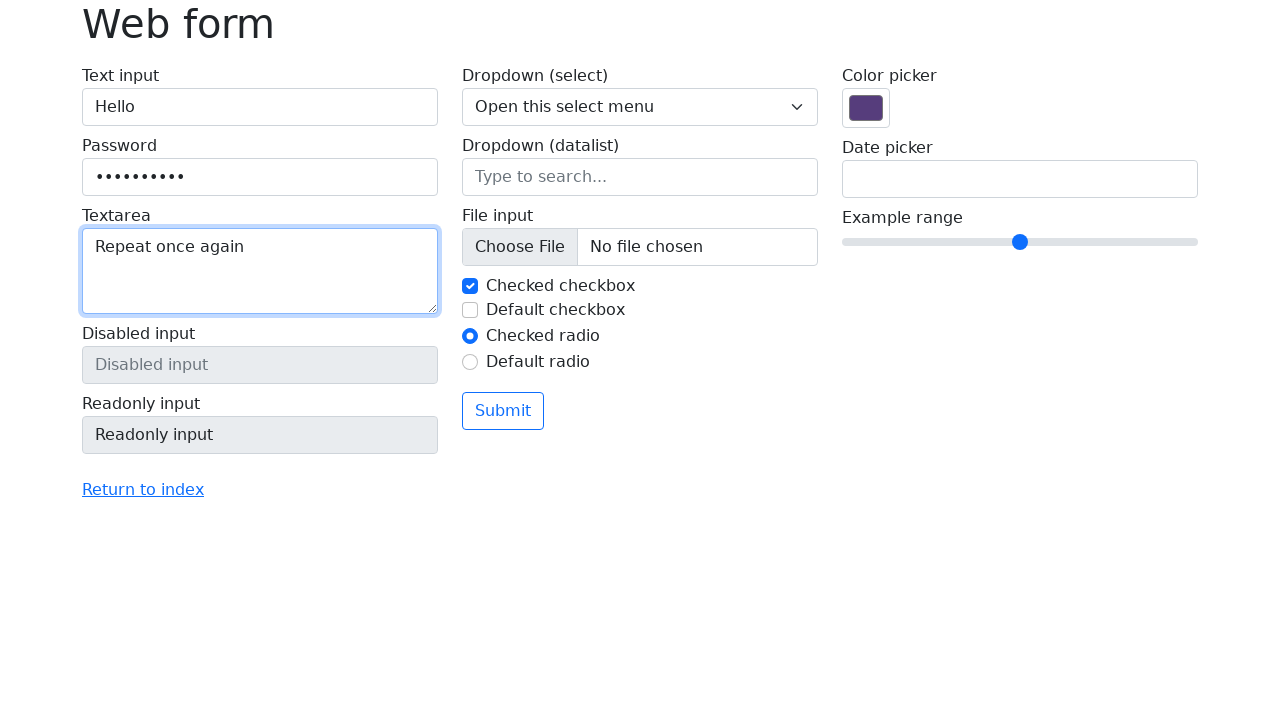

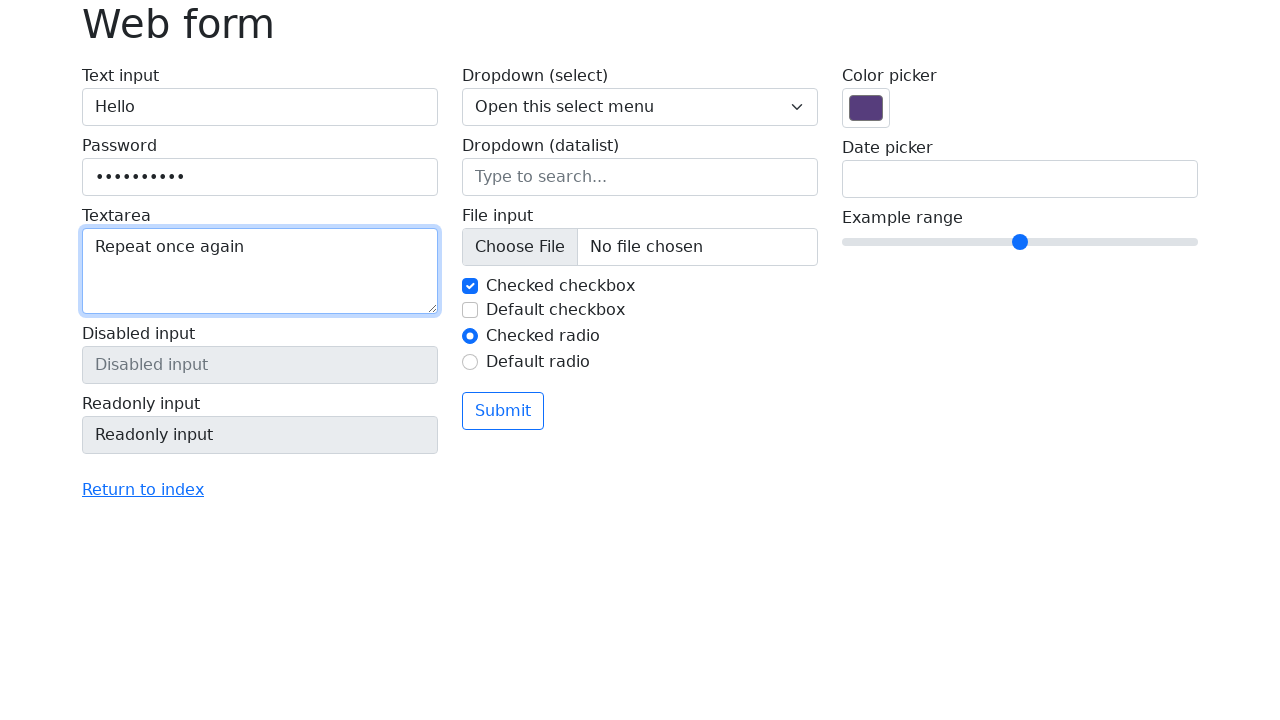